Tests explicit wait functionality by clicking a button that triggers a timed text display and waiting for the "WebDriver" text to become visible

Starting URL: https://seleniumpractise.blogspot.com/2016/08/how-to-use-explicit-wait-in-selenium.html

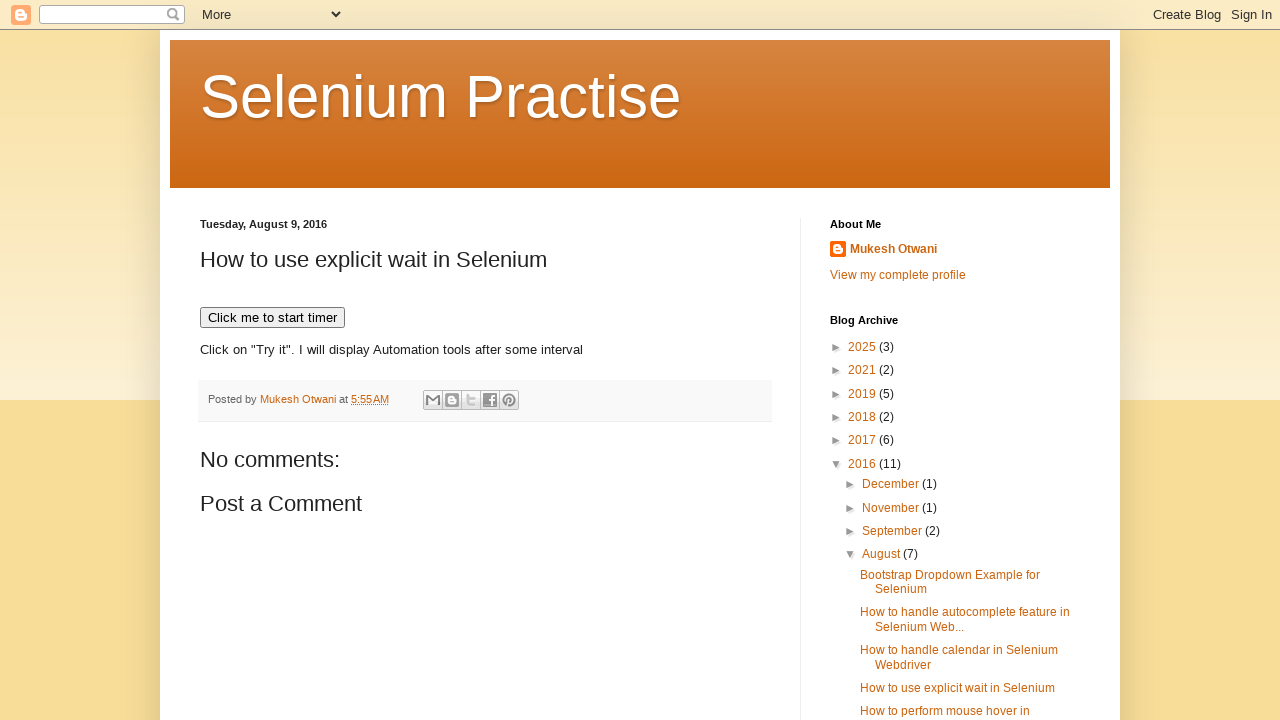

Clicked button to trigger timed text display at (272, 318) on button[onclick='timedText()']
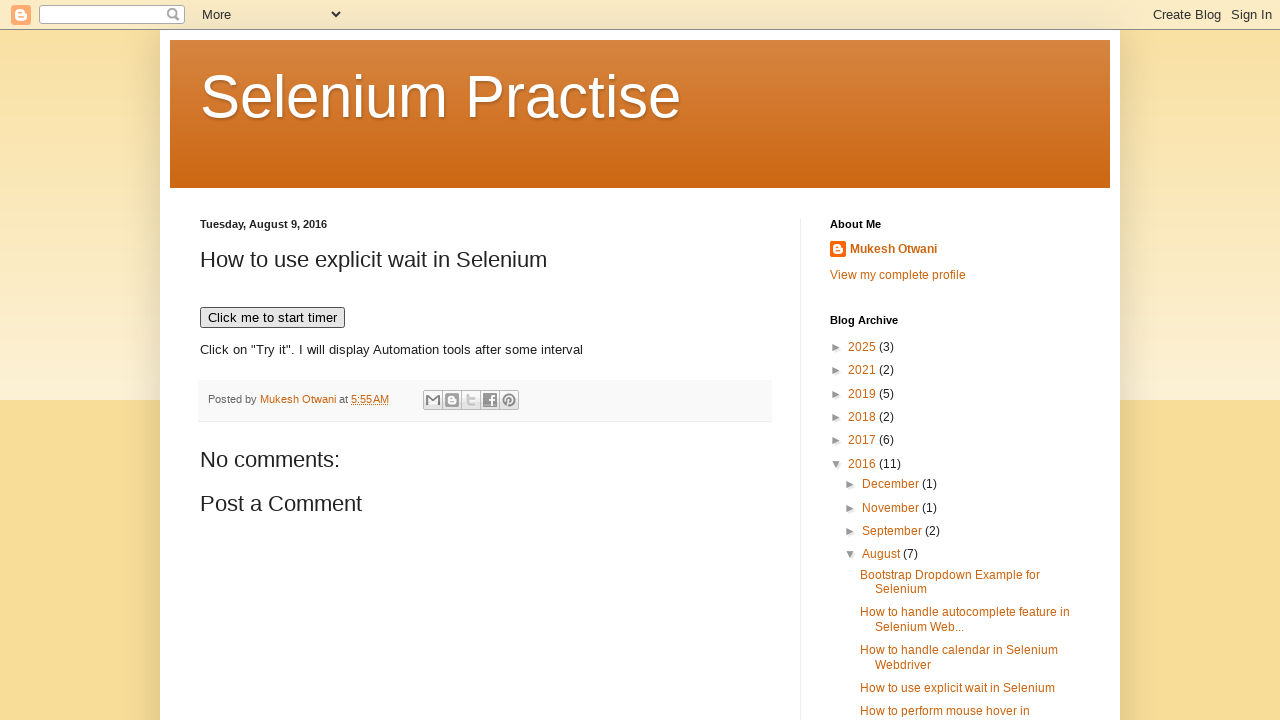

WebDriver text became visible after explicit wait
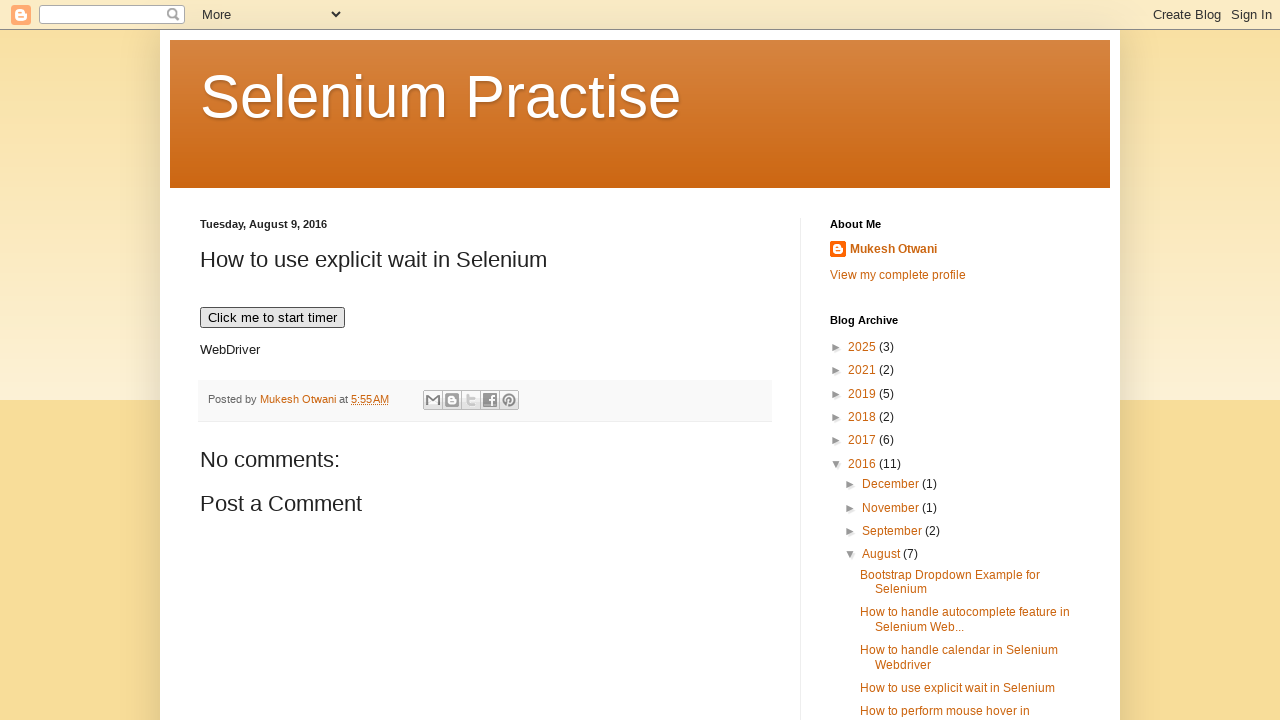

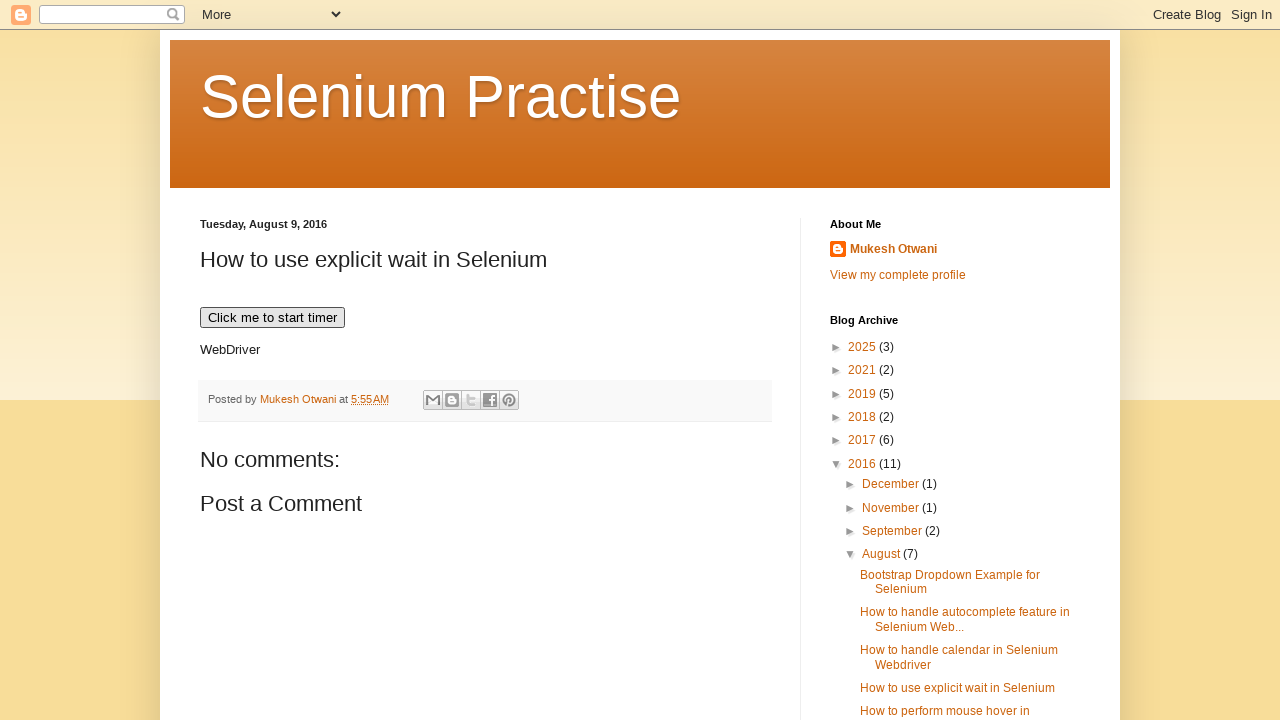